Tests clicking on a "free trial" link using partial link text matching on the VWO application page

Starting URL: https://app.vwo.com

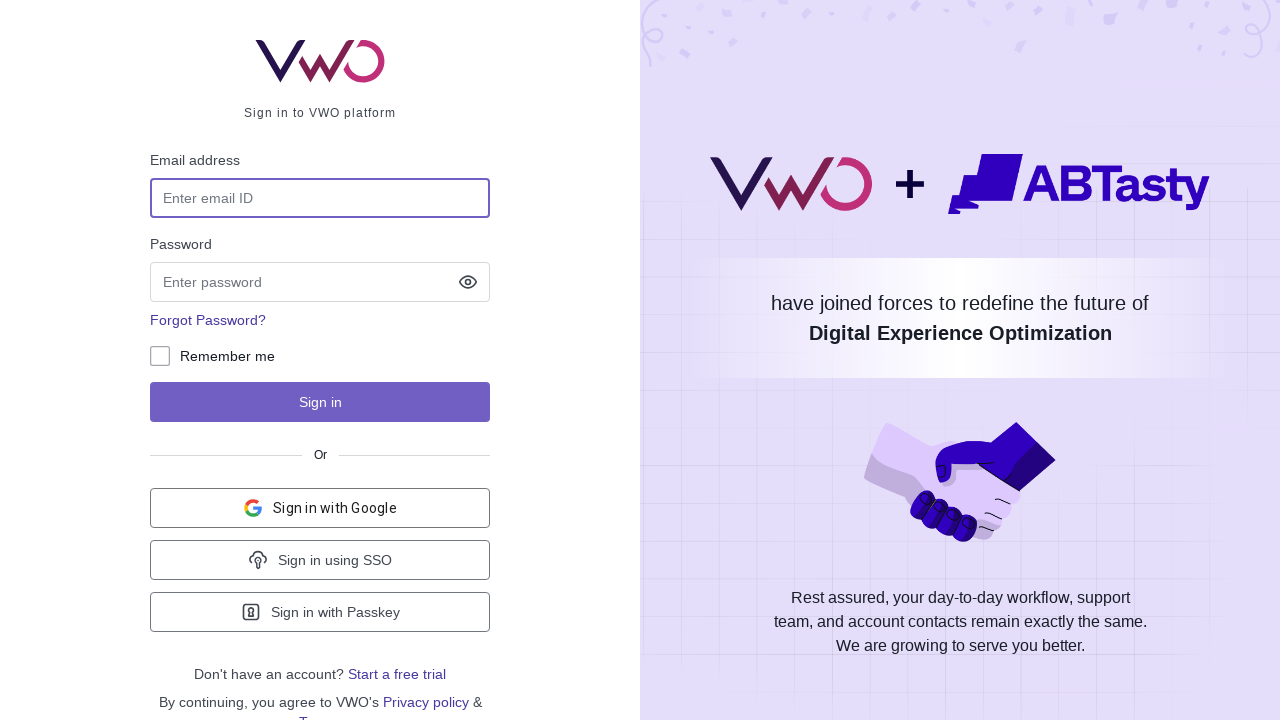

Clicked on 'free trial' link using partial text matching at (397, 674) on a:has-text('free trial')
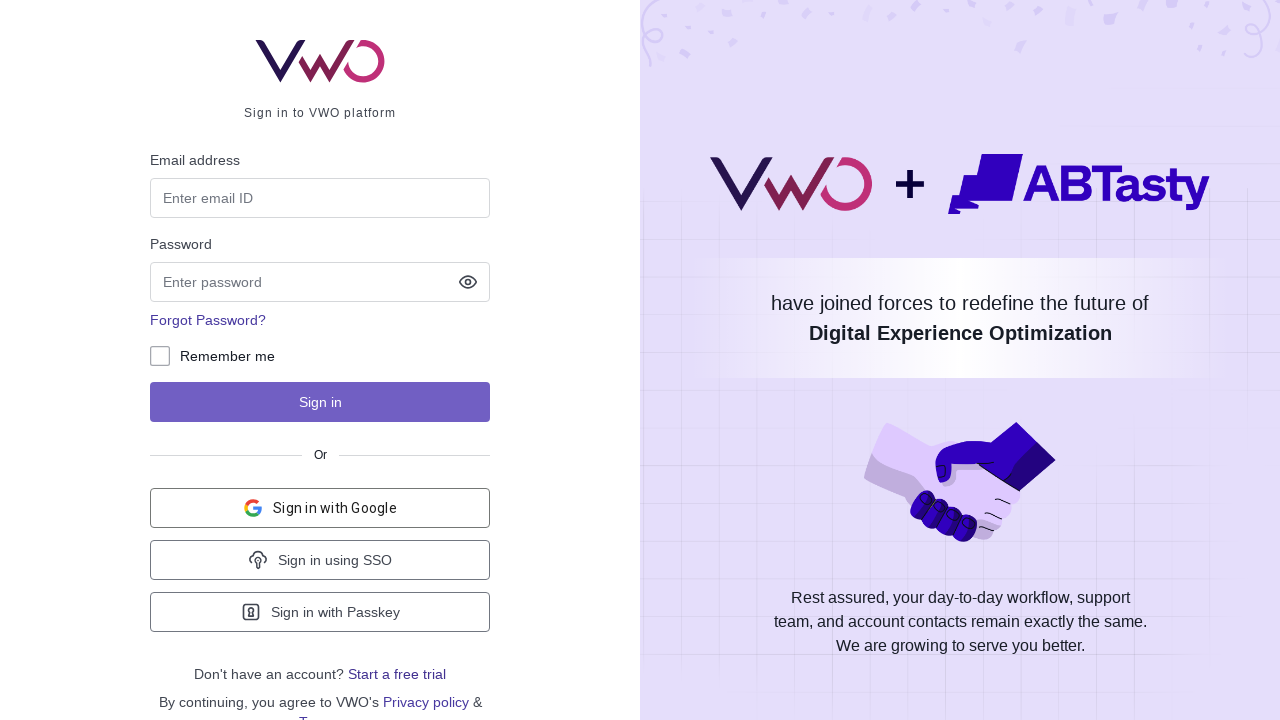

Waited for page to reach networkidle state after navigation
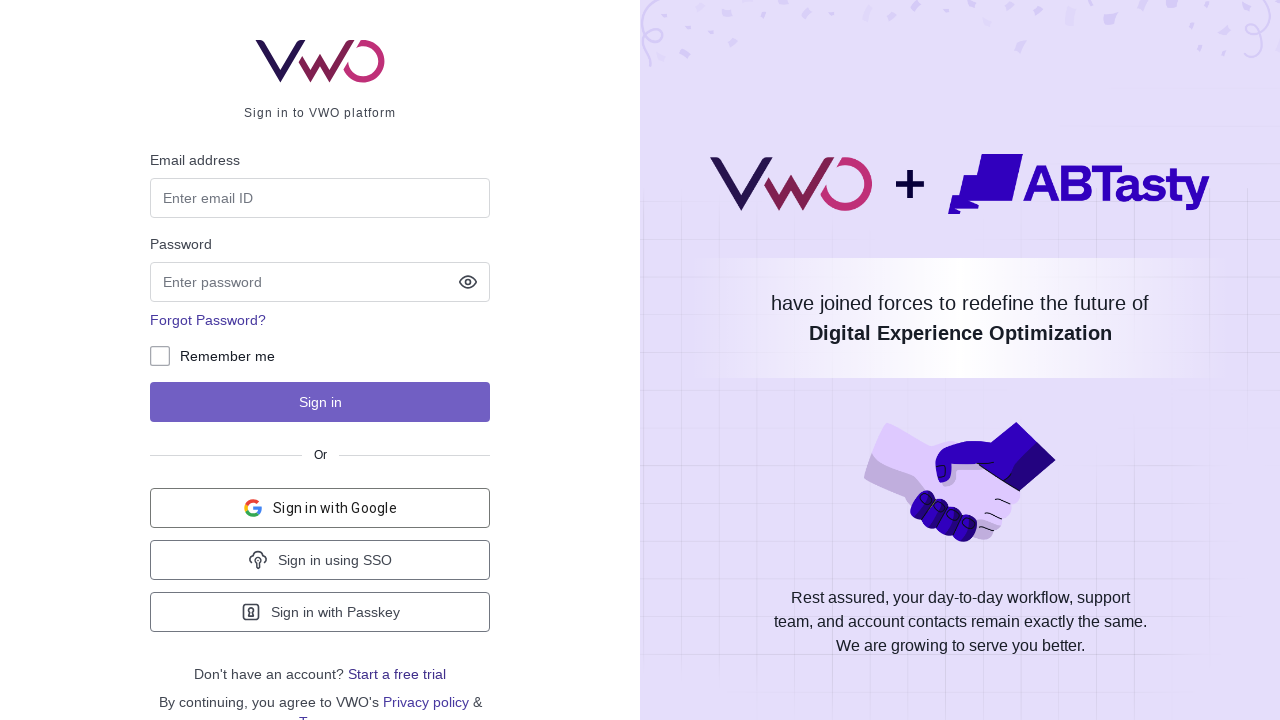

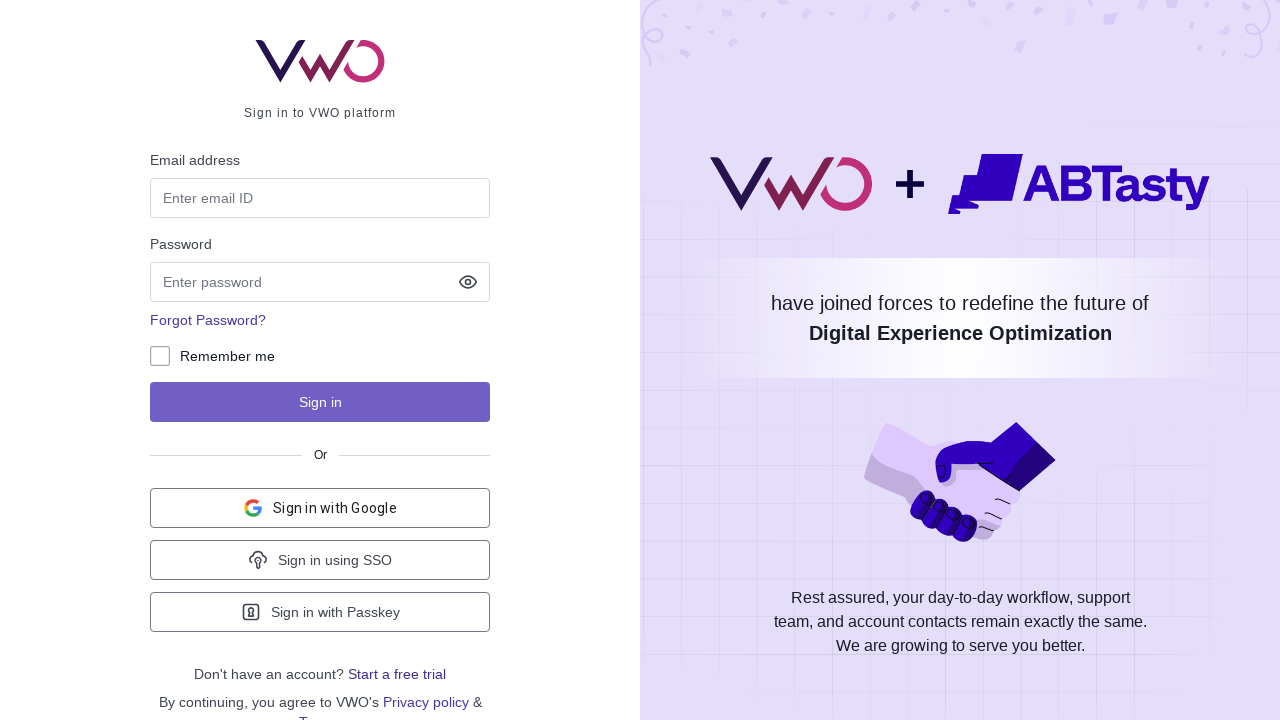